Navigates through Cloudflare blog articles, reading them by scrolling through the content

Starting URL: https://blog.cloudflare.com/page/42/

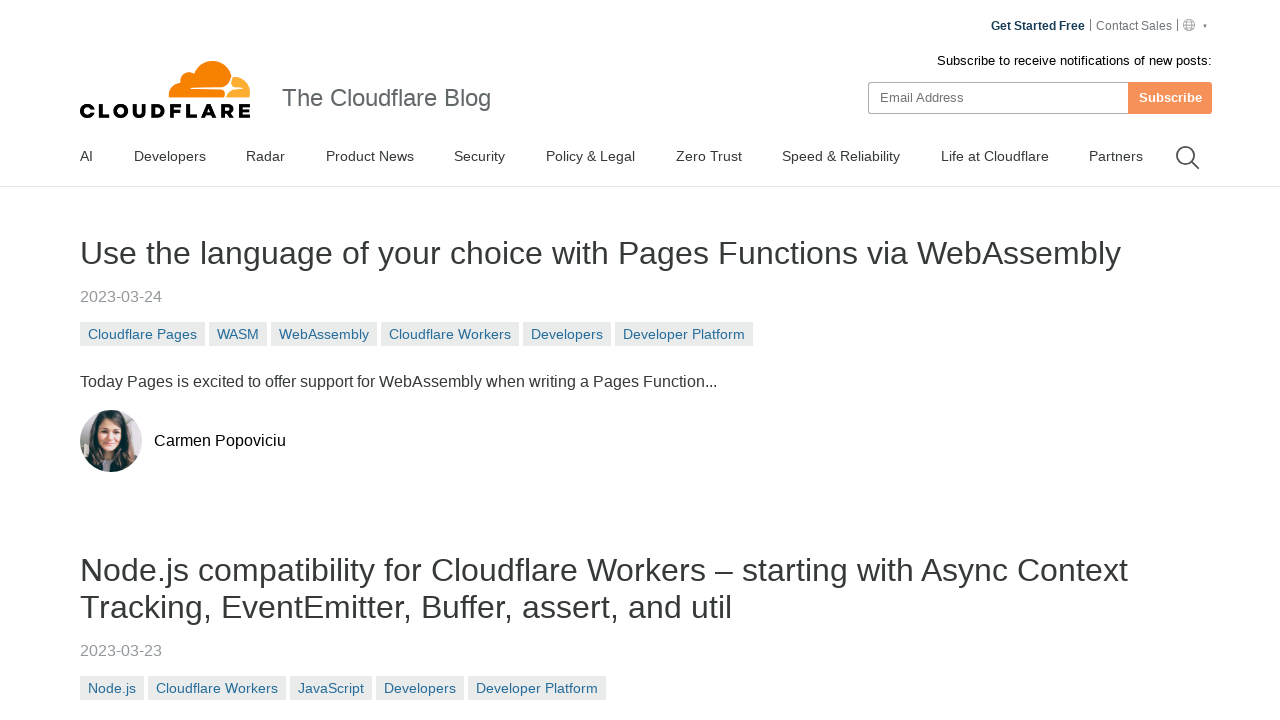

Waited for article links to load on Cloudflare blog page 42
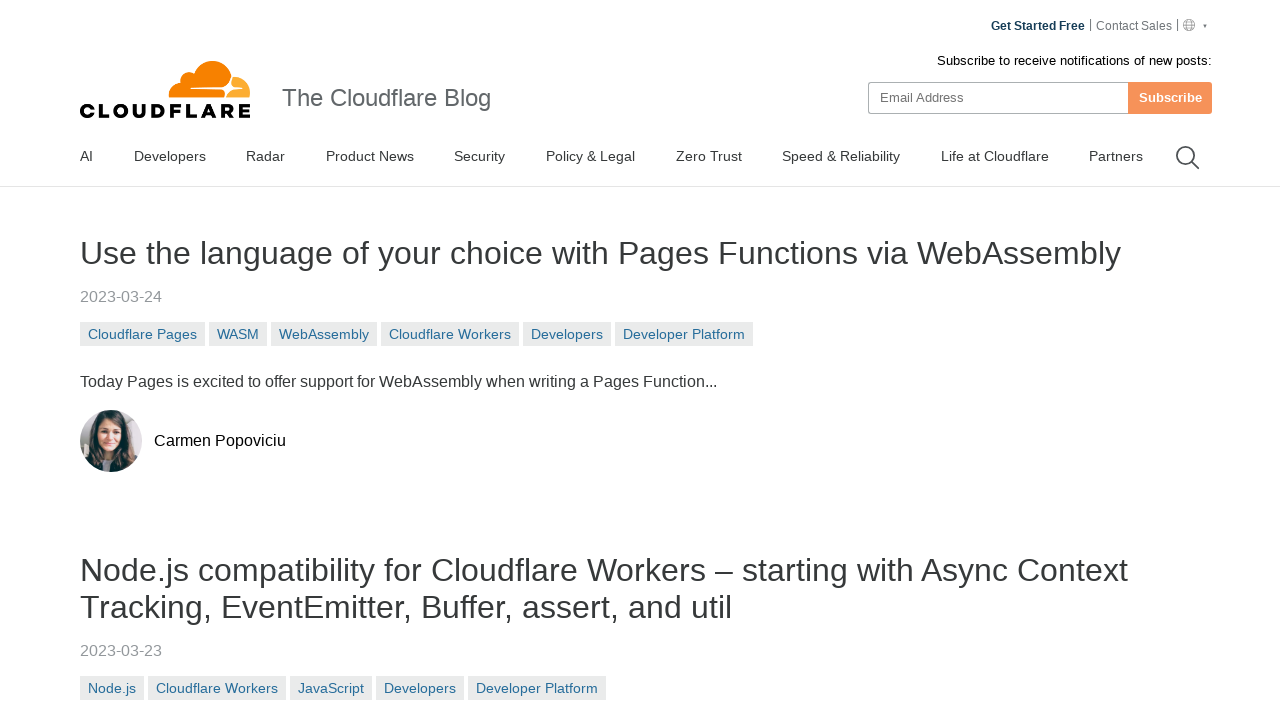

Retrieved 20 article links from the page
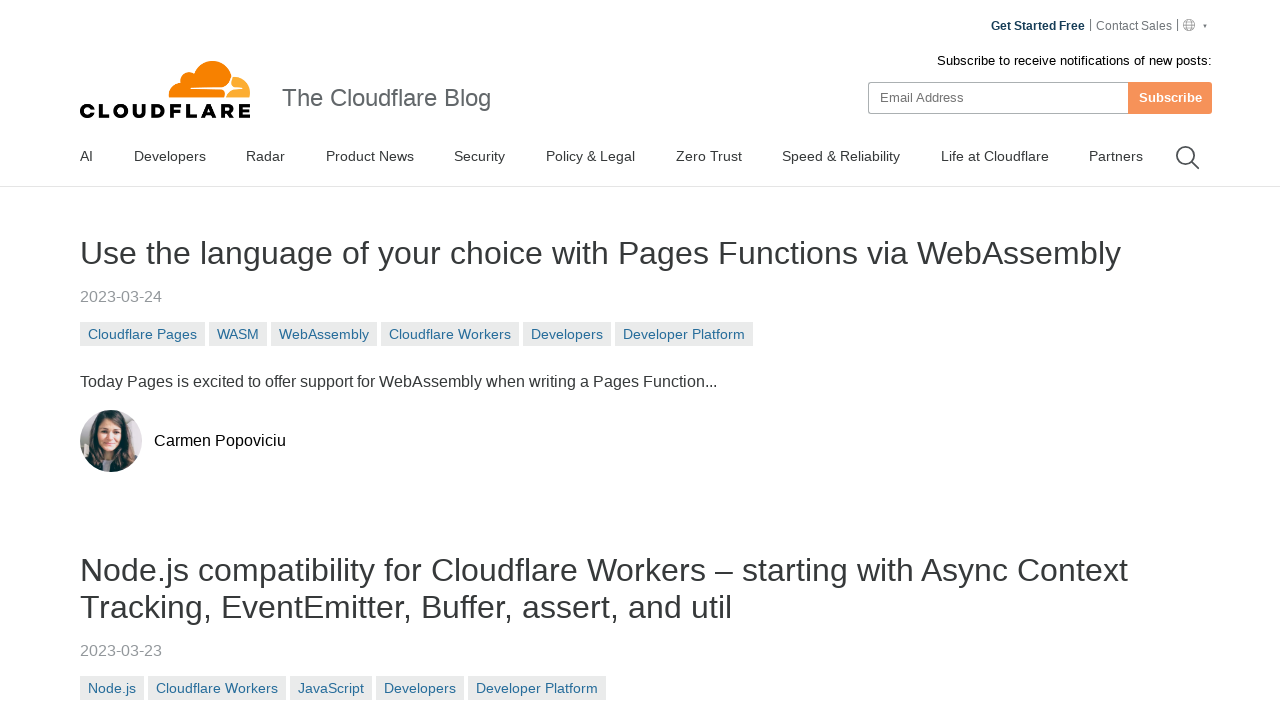

Scrolled article 1 into view
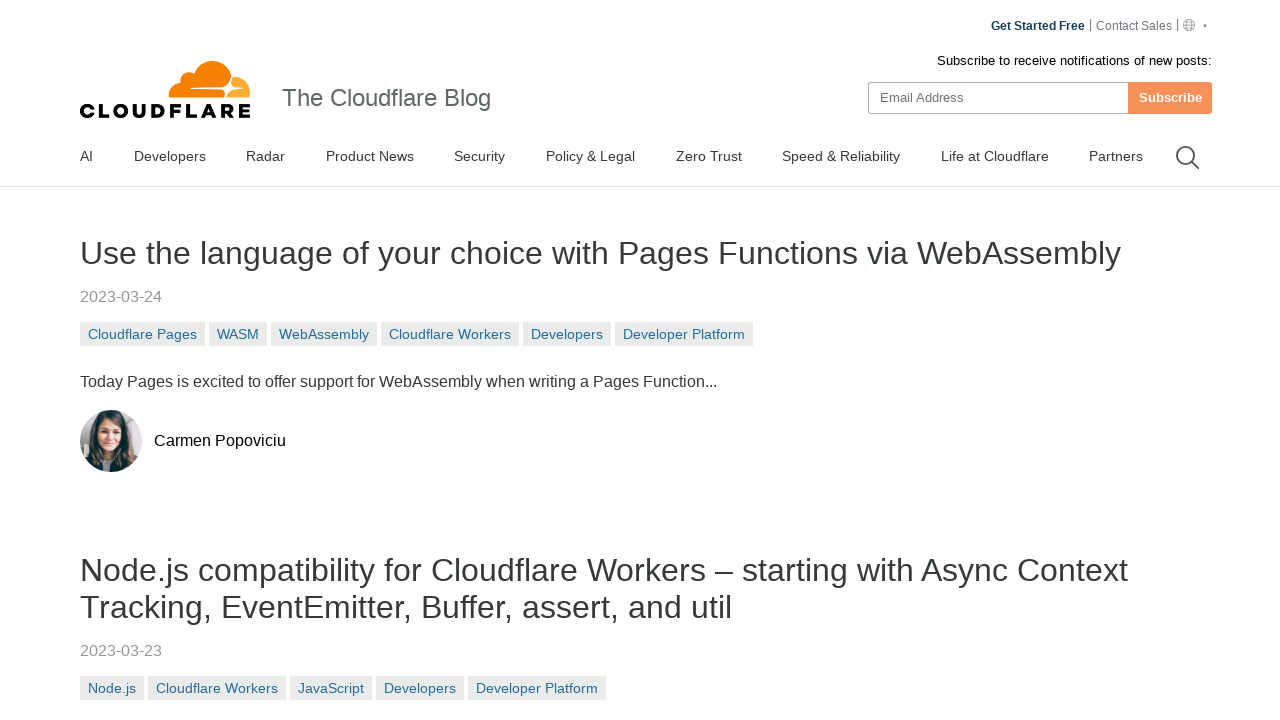

Clicked on article 1
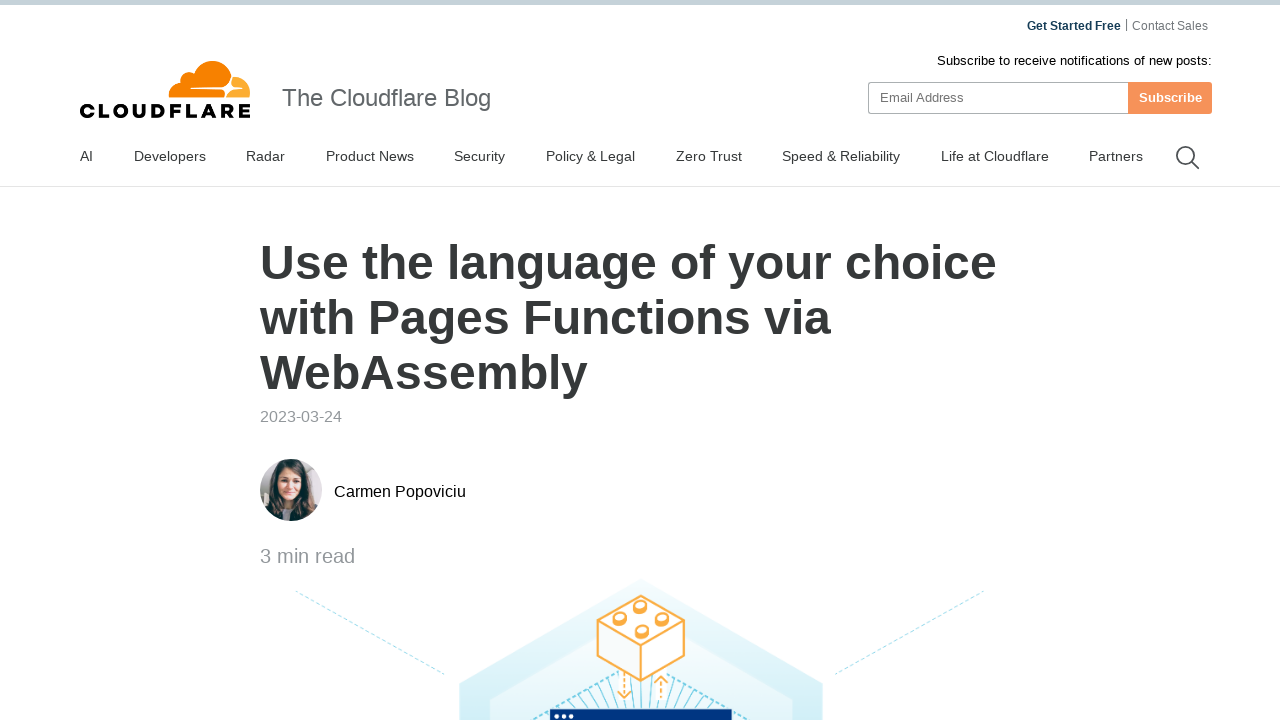

Article 1 loaded and heading found
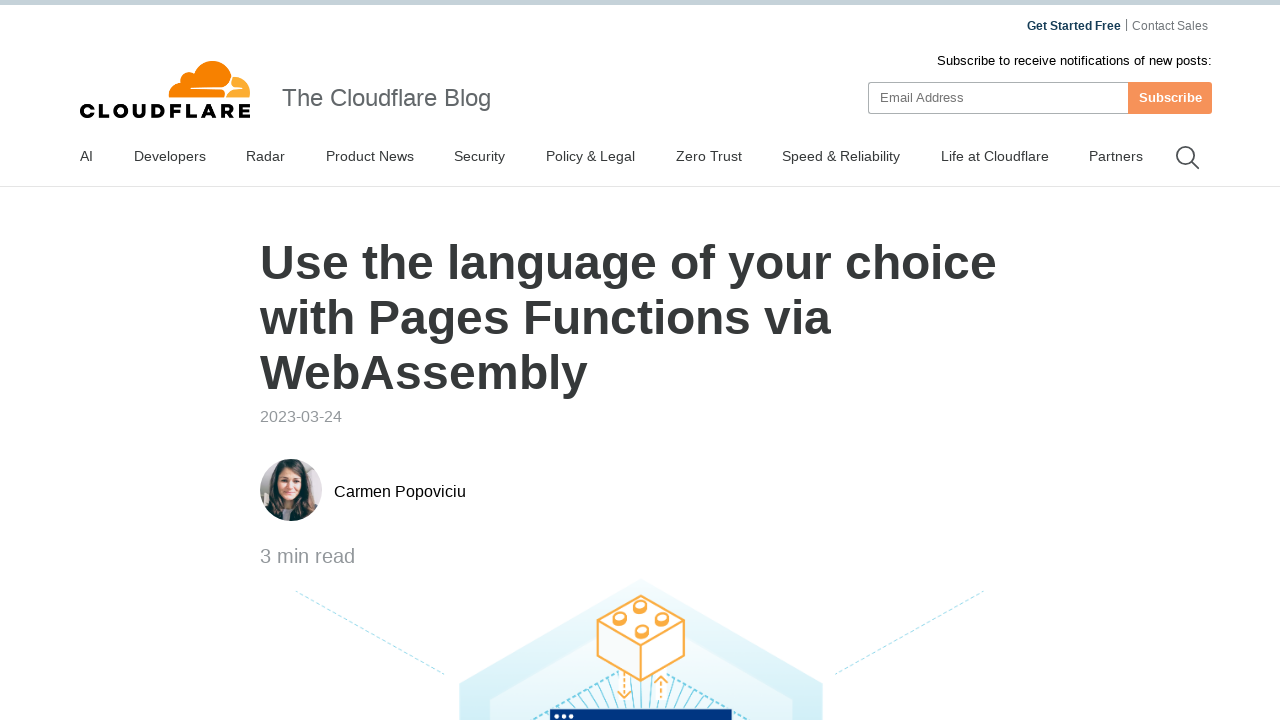

Scrolling through article 1 (5/15 seconds)
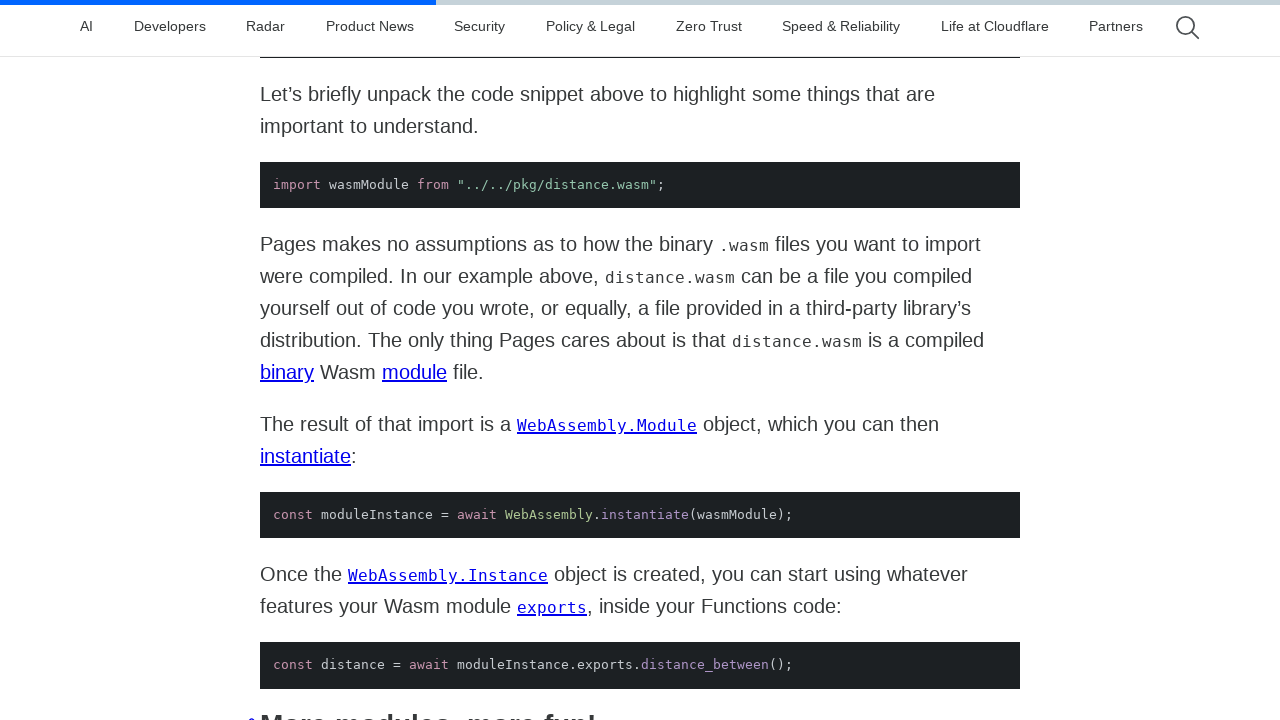

Scrolling through article 1 (10/15 seconds)
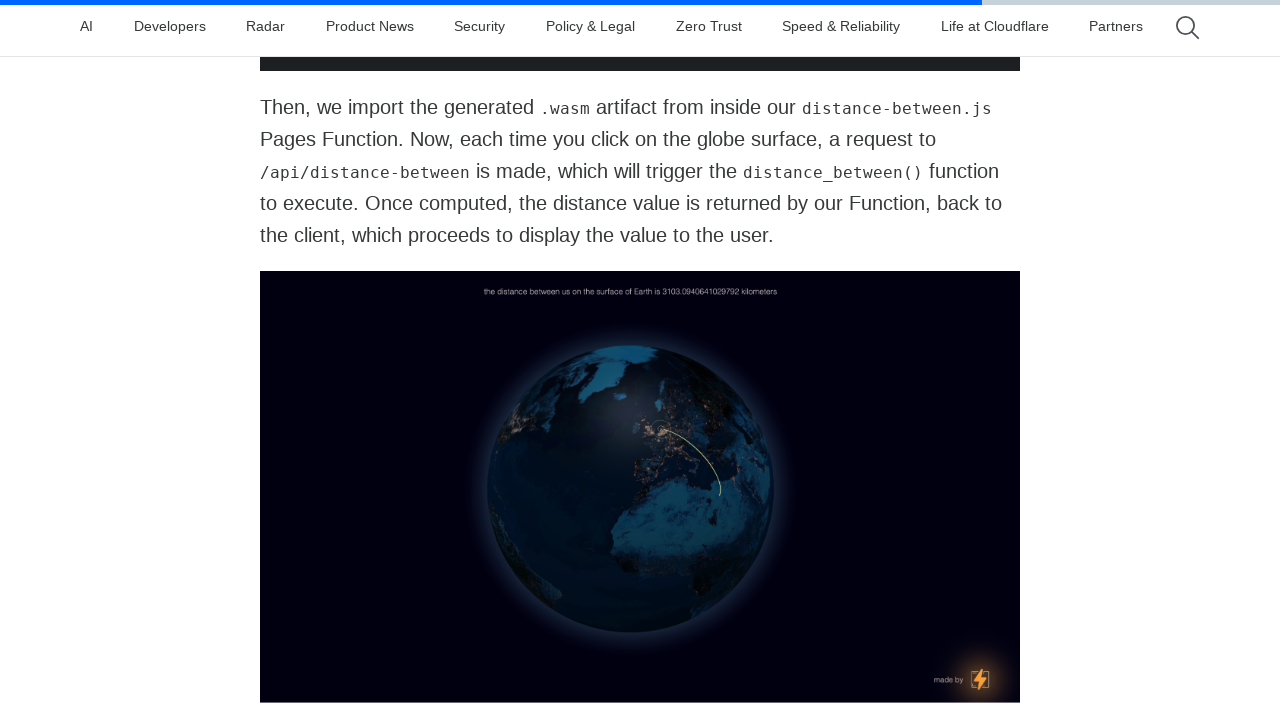

Scrolling through article 1 (15/15 seconds)
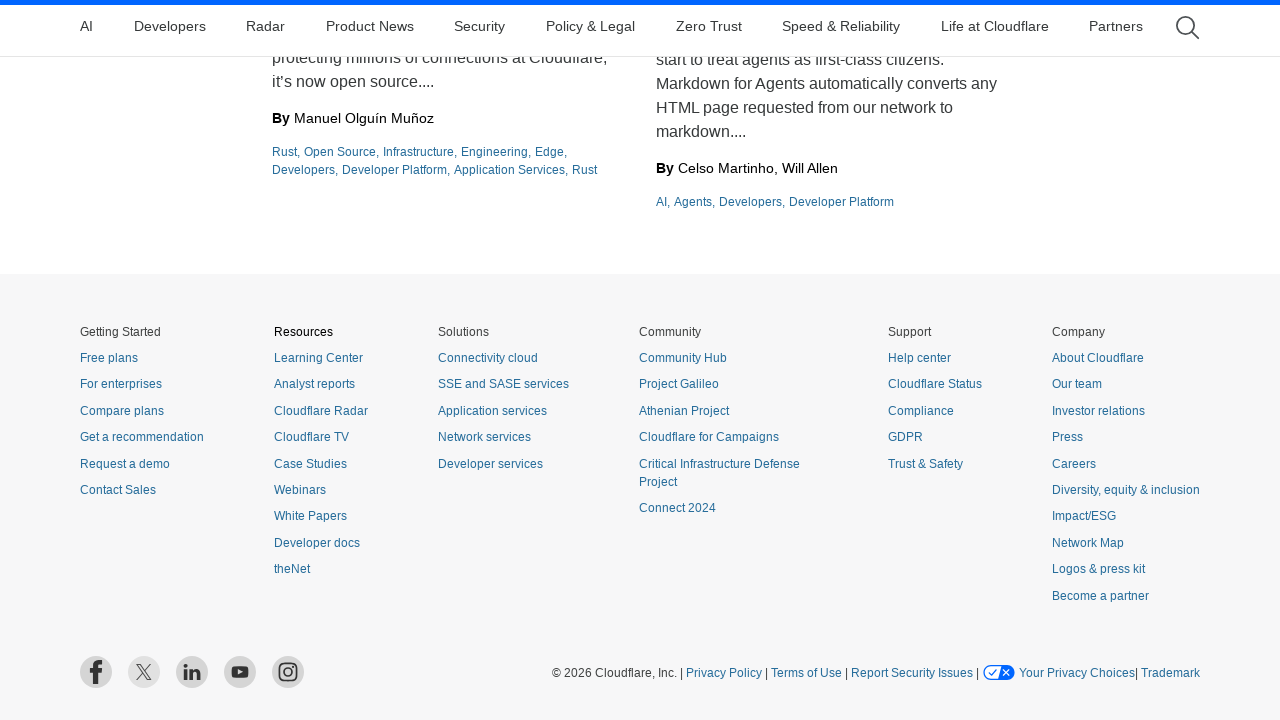

Navigated back to blog listing from article 1
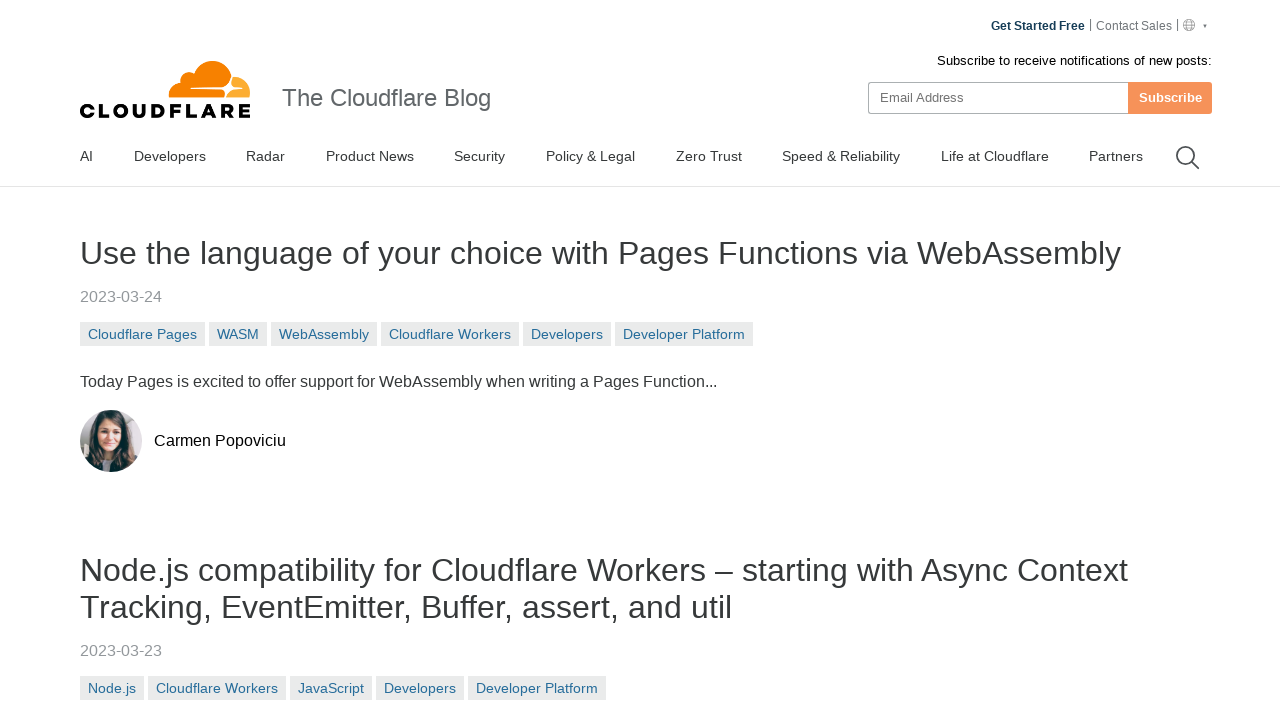

Reloaded article links after returning to blog listing
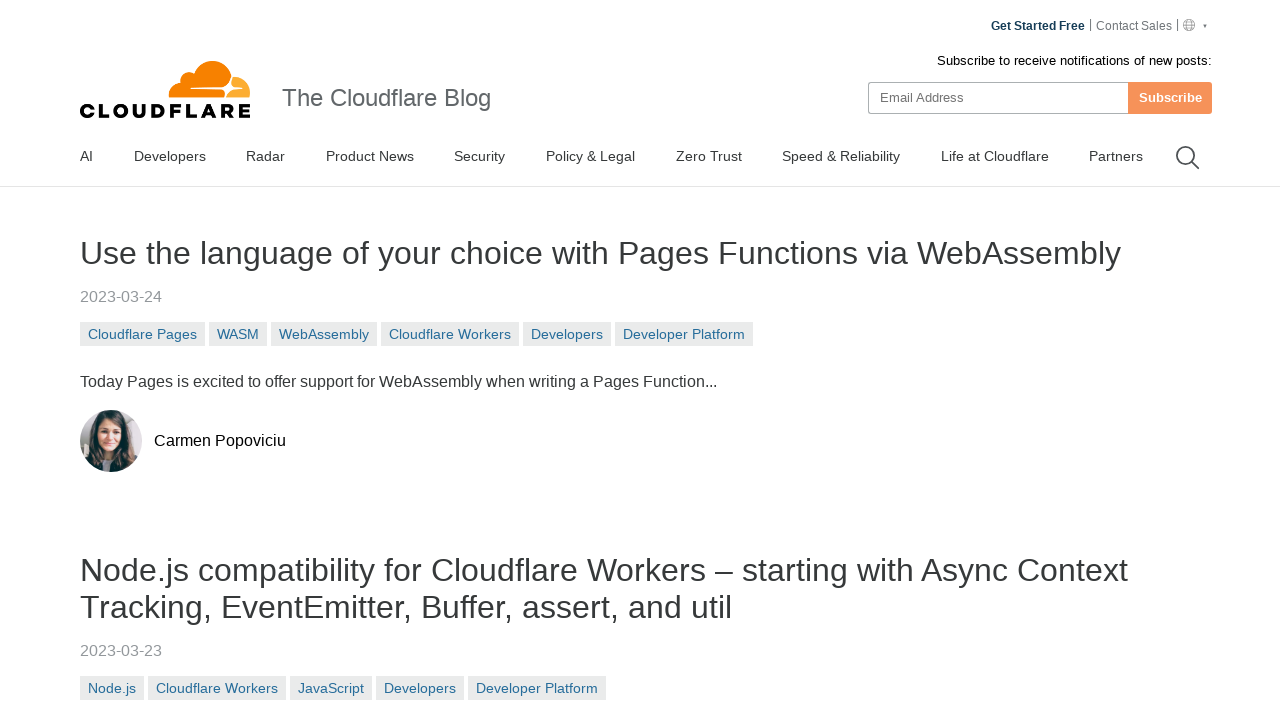

Scrolled article 2 into view
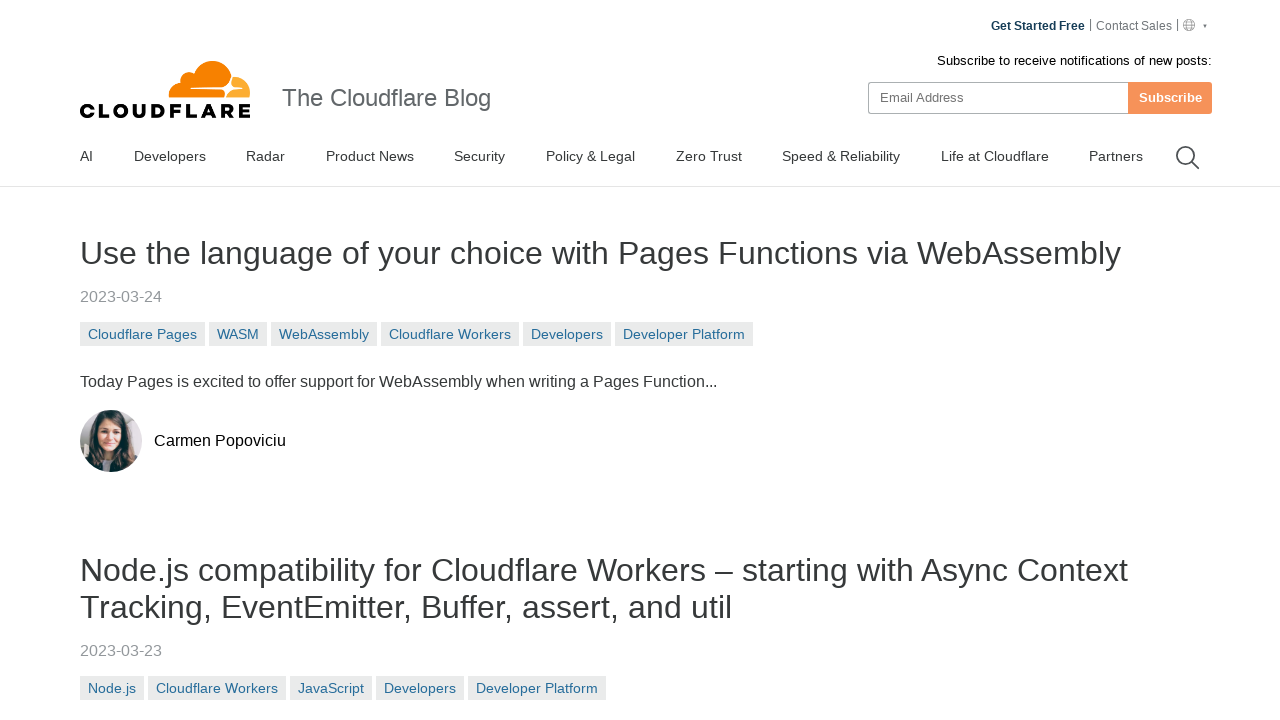

Clicked on article 2
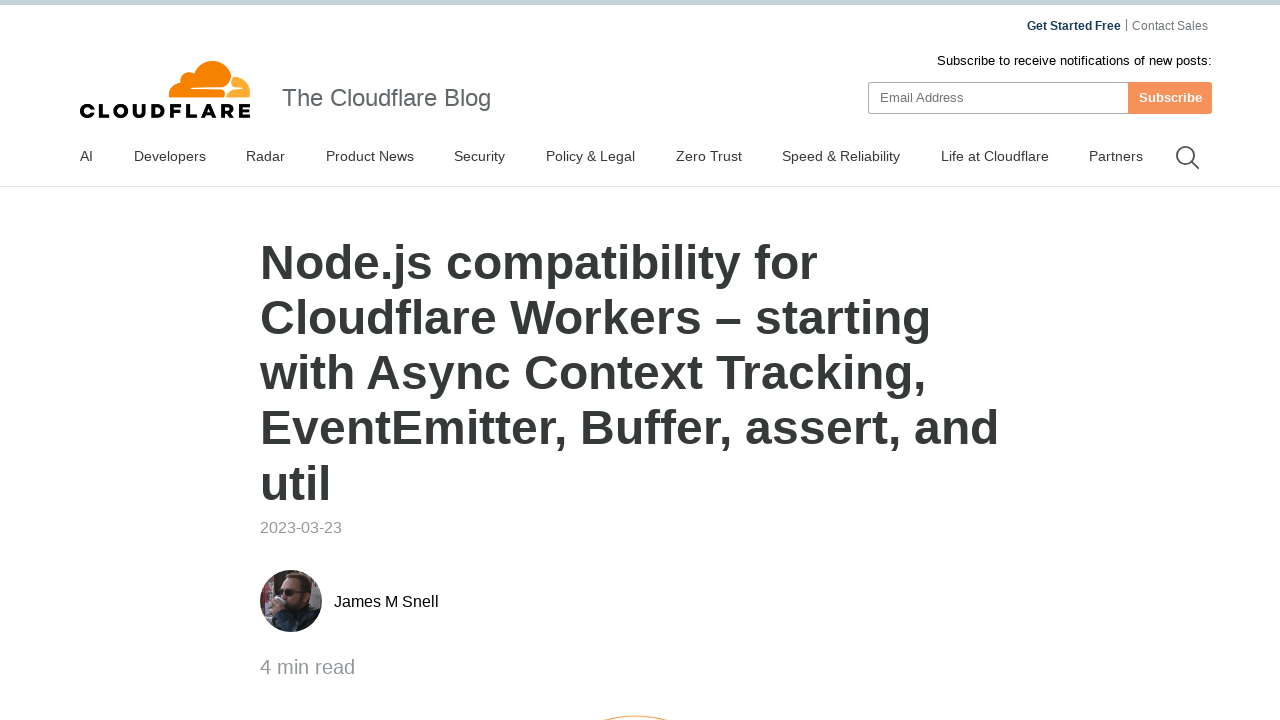

Article 2 loaded and heading found
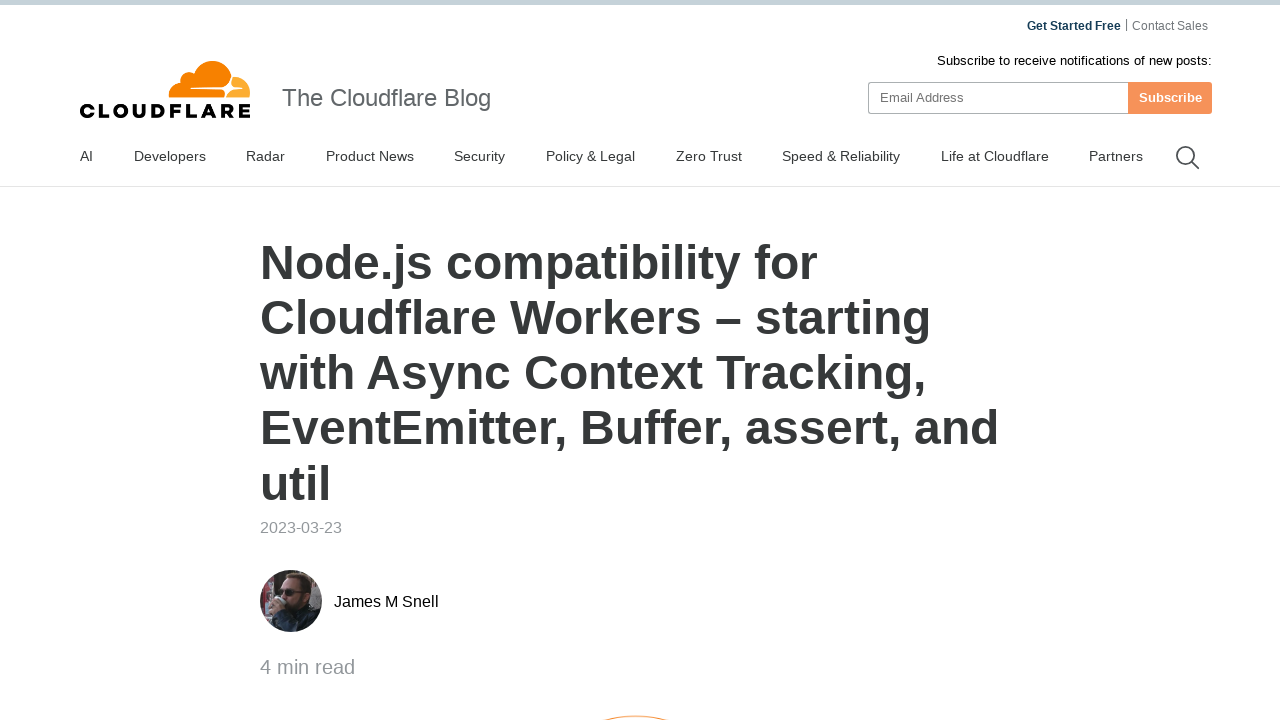

Scrolling through article 2 (5/15 seconds)
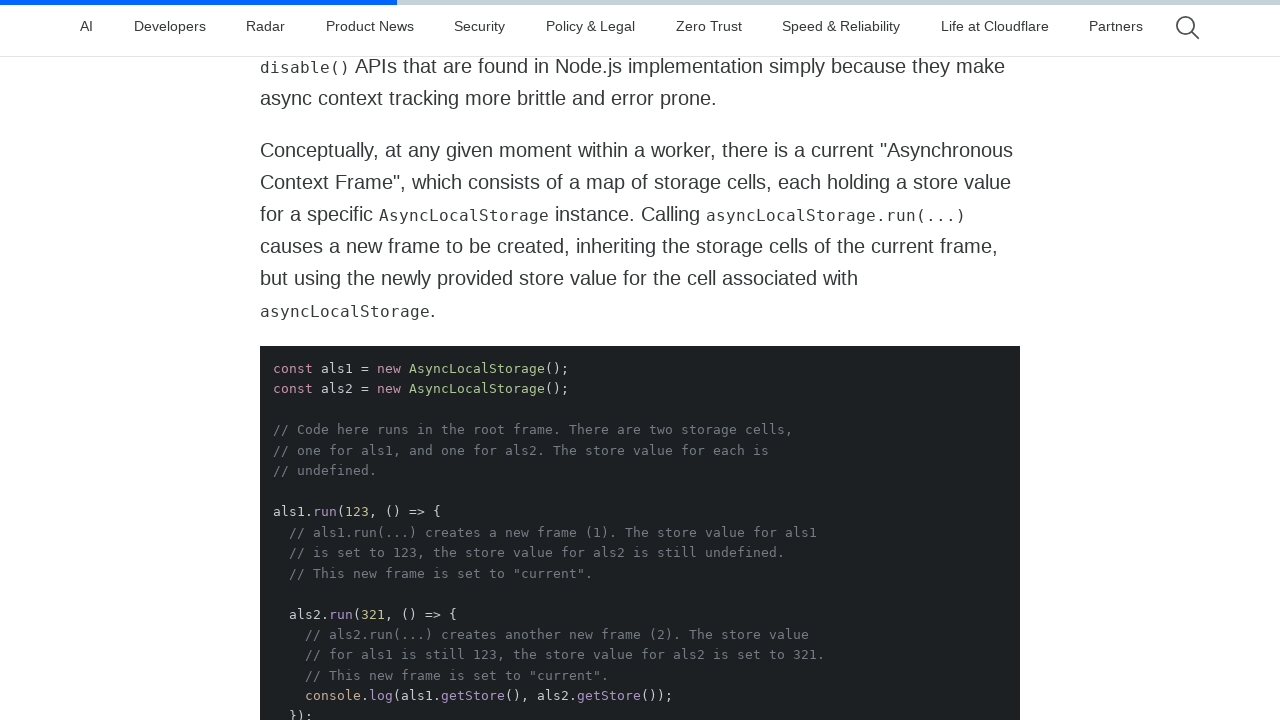

Scrolling through article 2 (10/15 seconds)
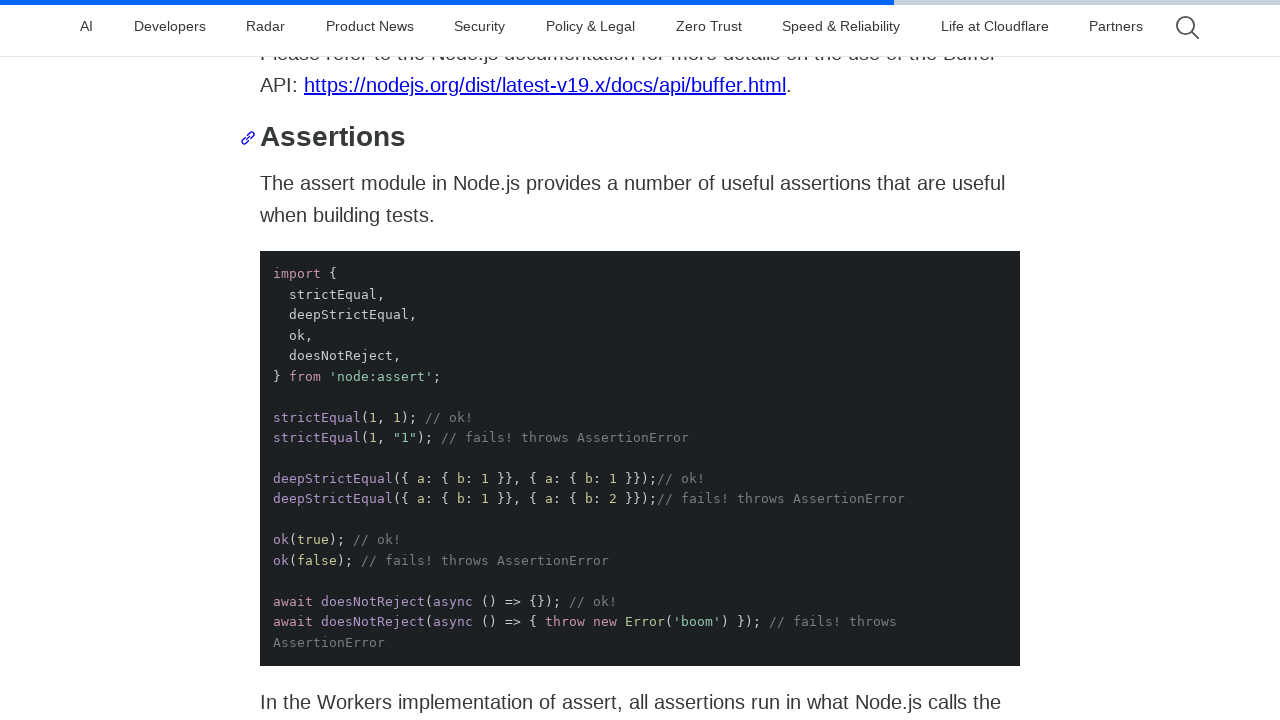

Scrolling through article 2 (15/15 seconds)
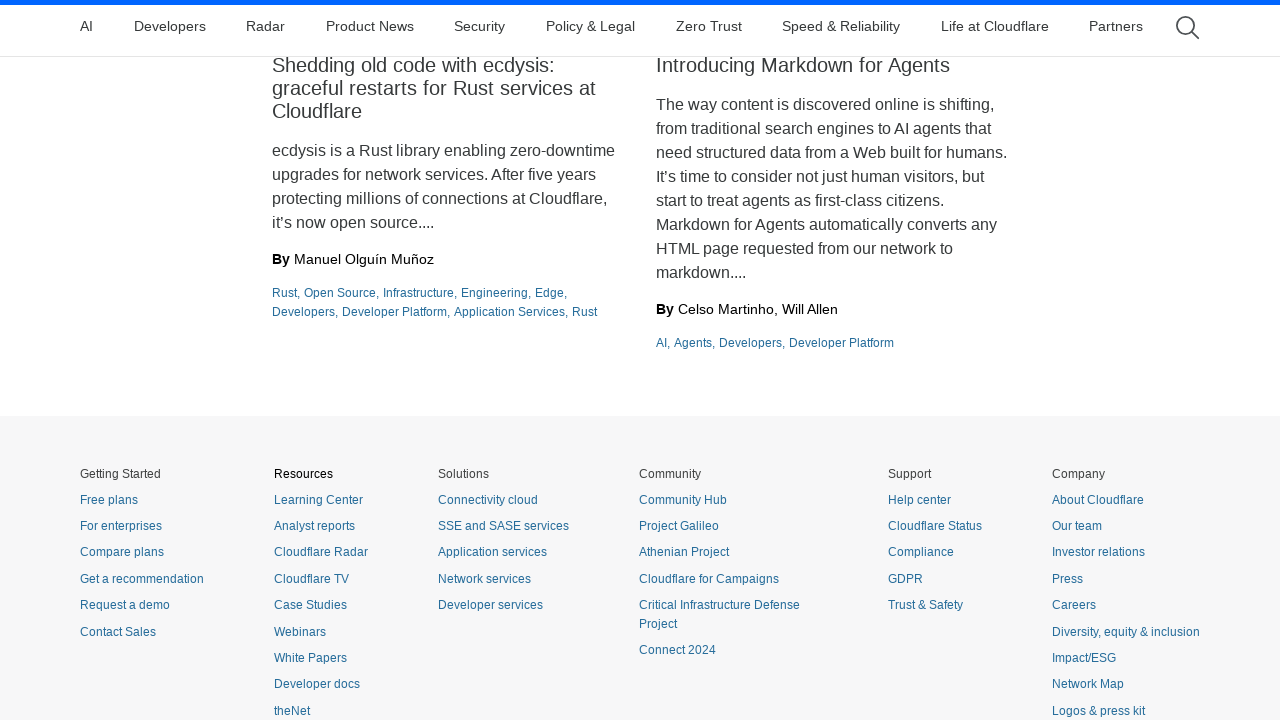

Navigated back to blog listing from article 2
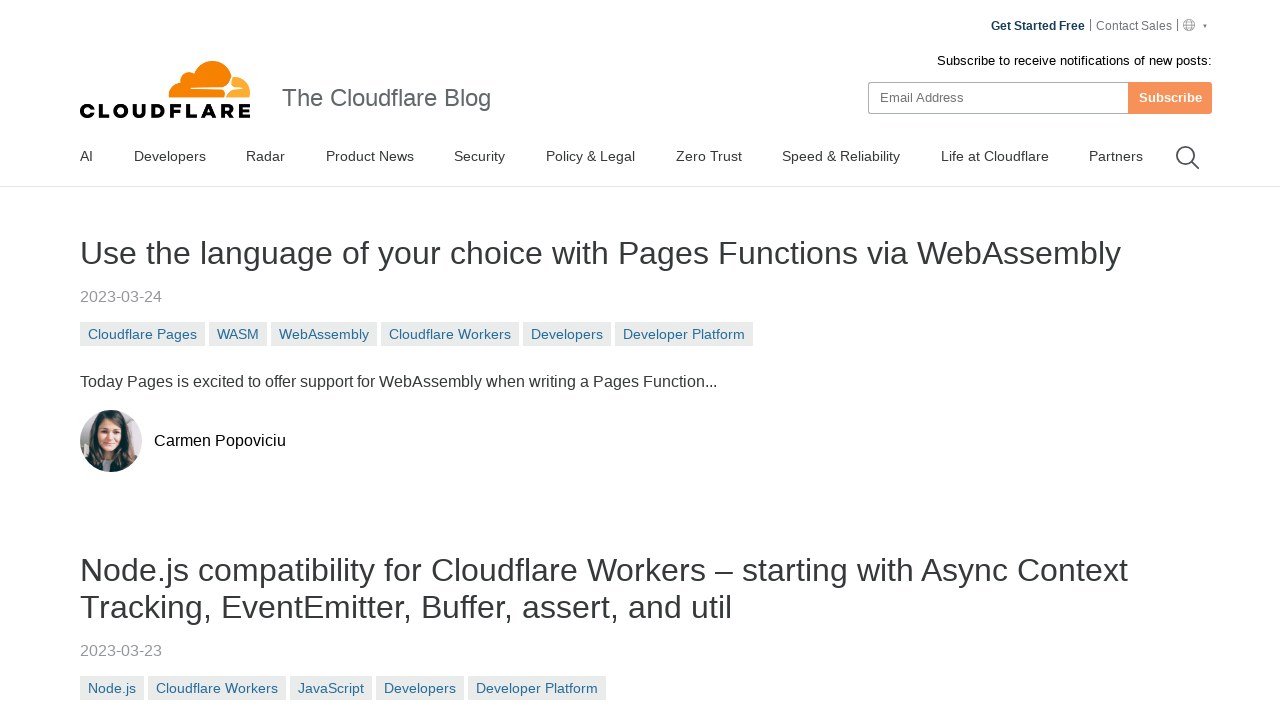

Reloaded article links after returning to blog listing
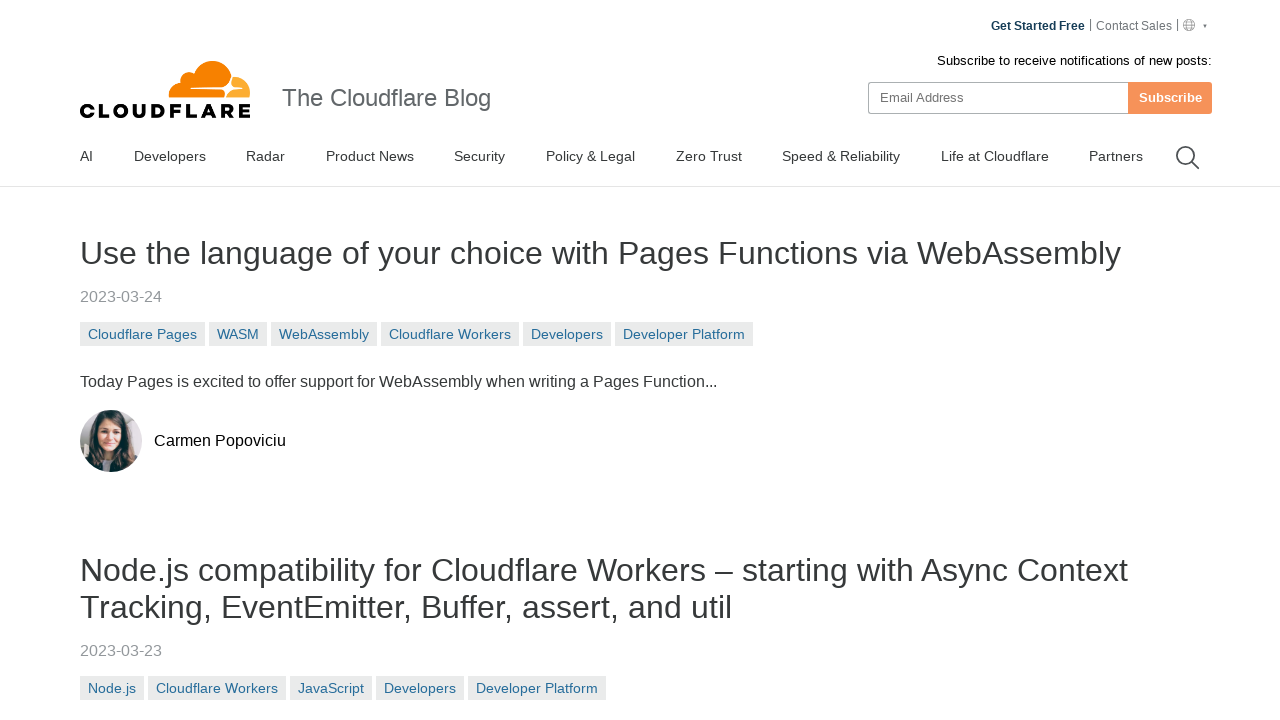

Scrolled article 3 into view
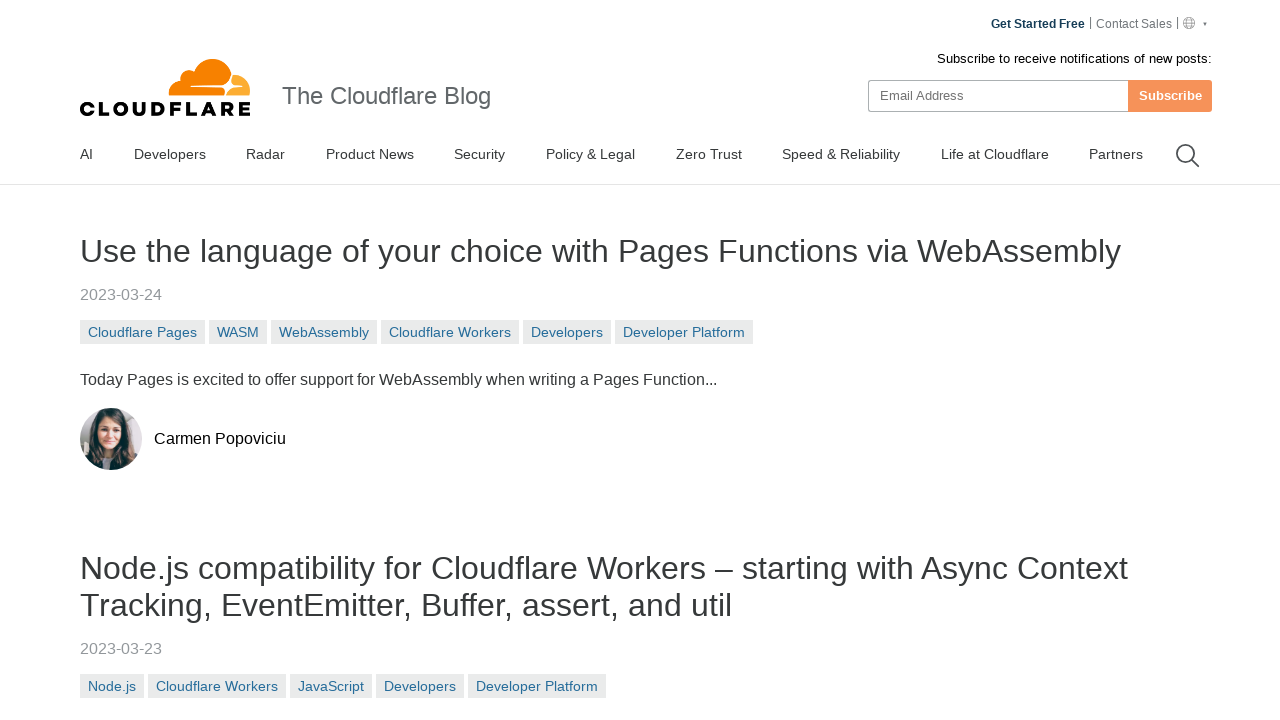

Clicked on article 3
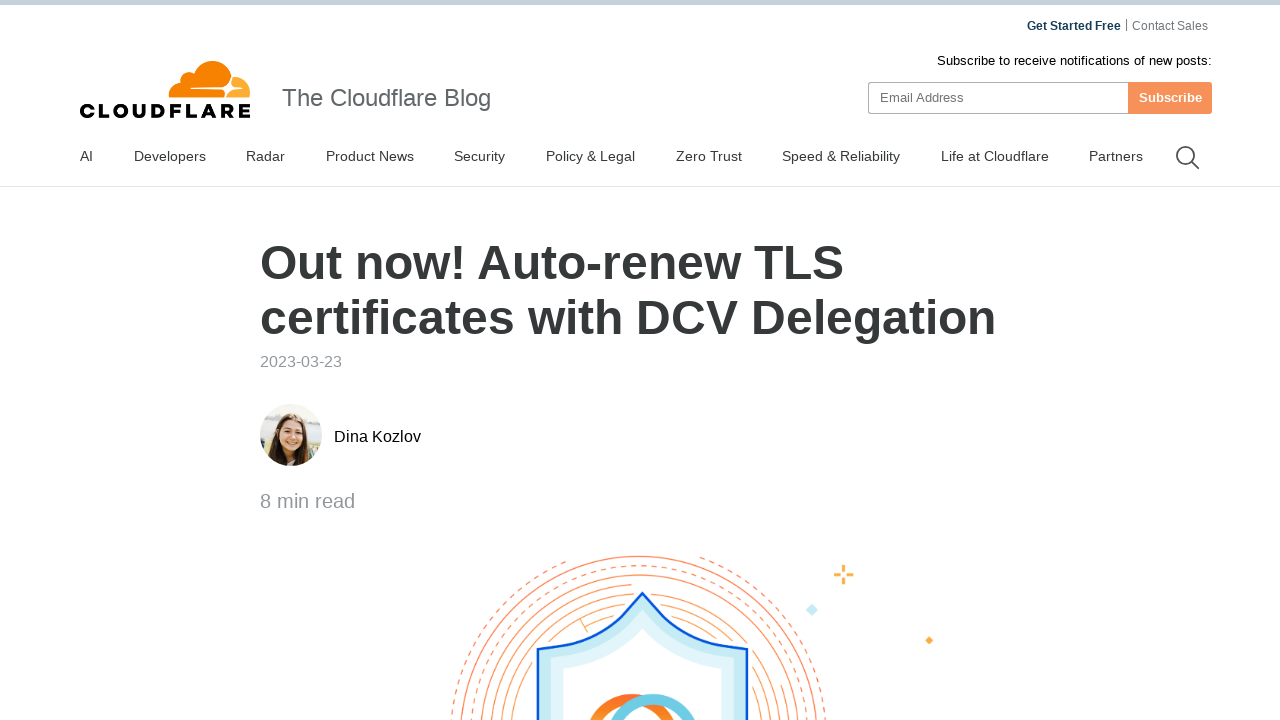

Article 3 loaded and heading found
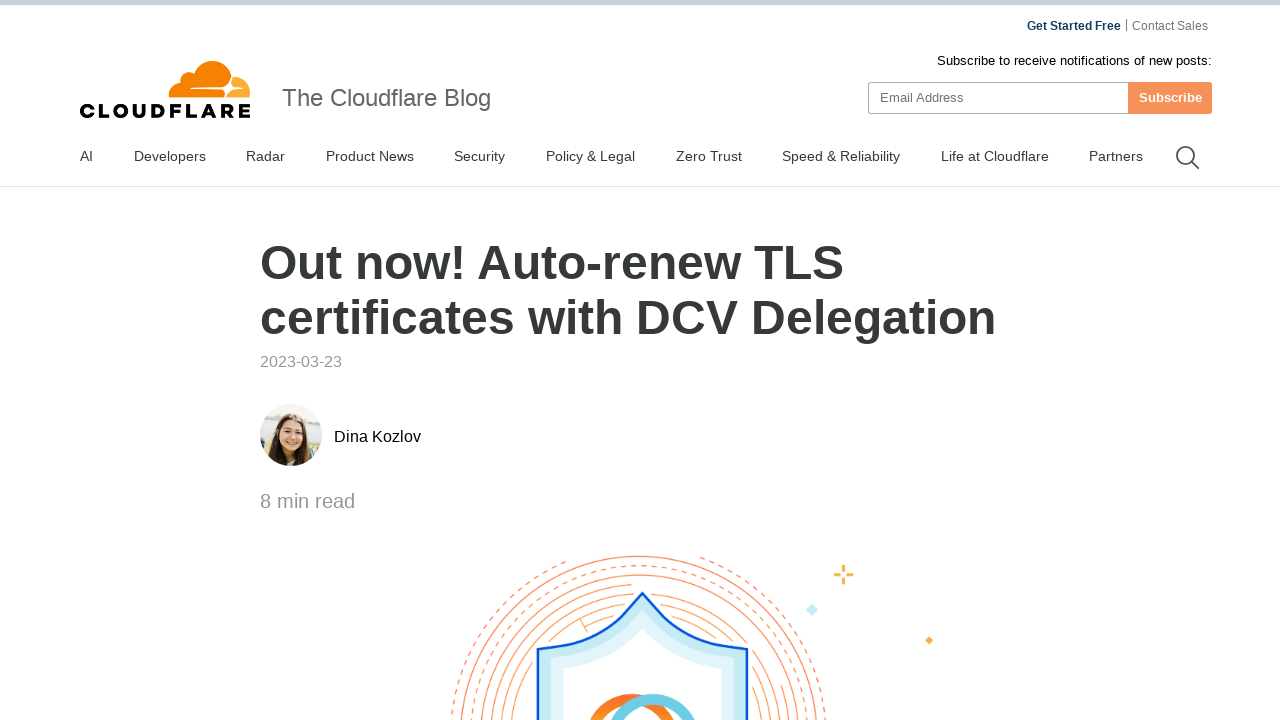

Scrolling through article 3 (5/15 seconds)
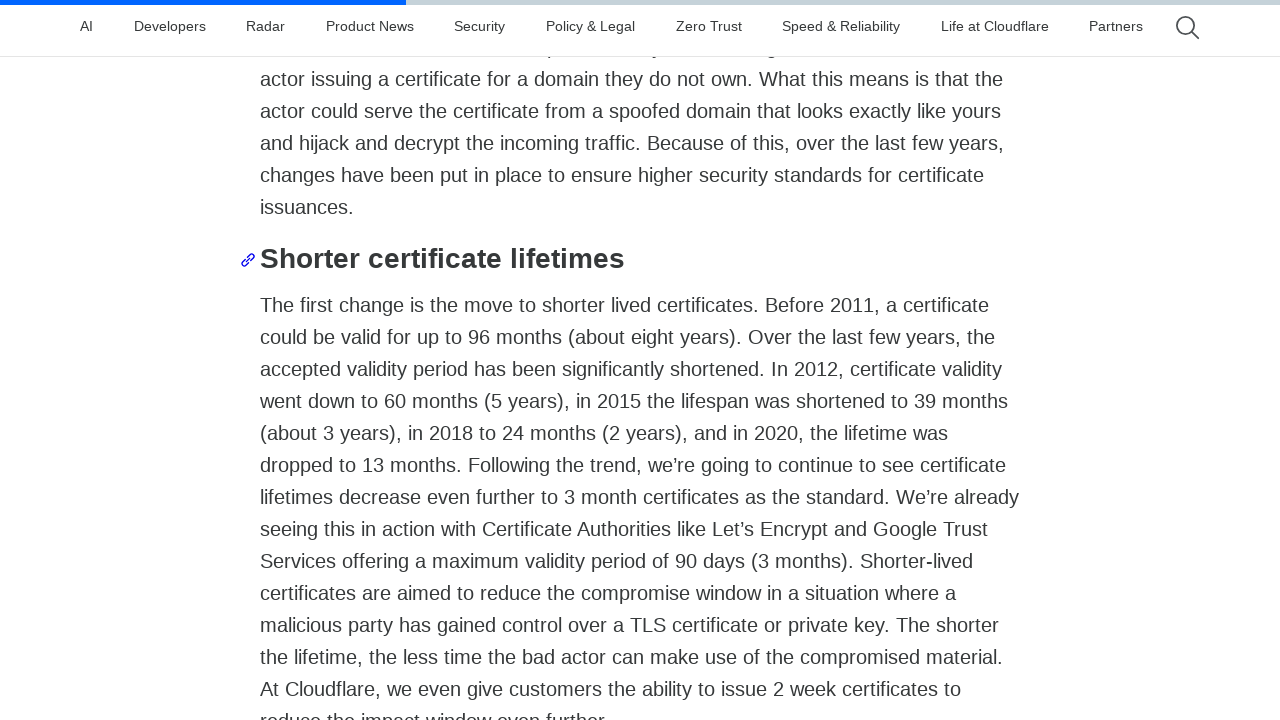

Scrolling through article 3 (10/15 seconds)
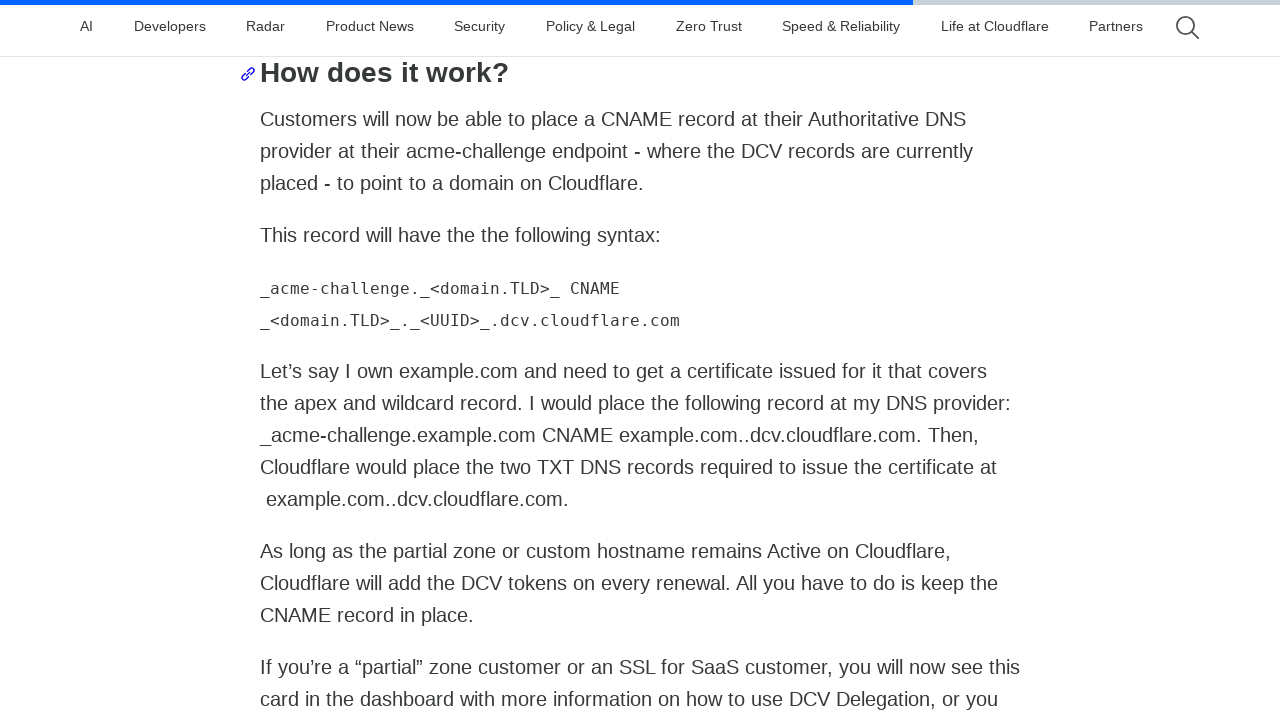

Scrolling through article 3 (15/15 seconds)
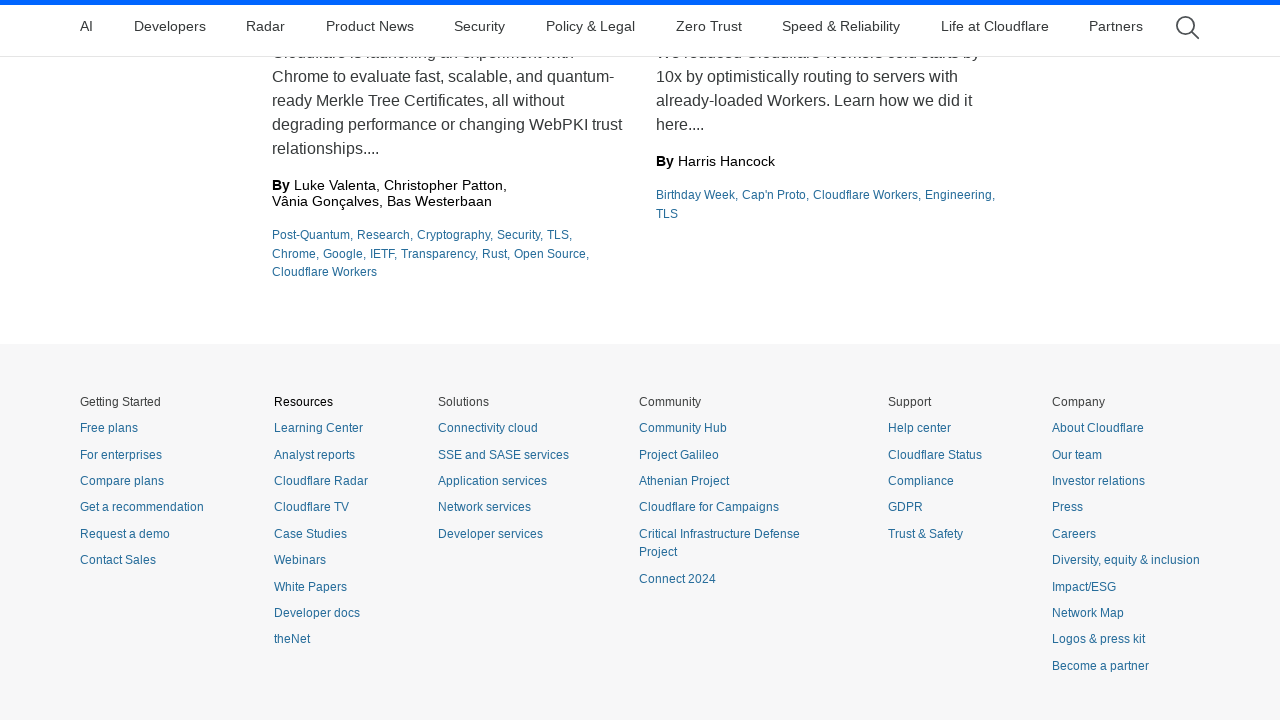

Navigated back to blog listing from article 3
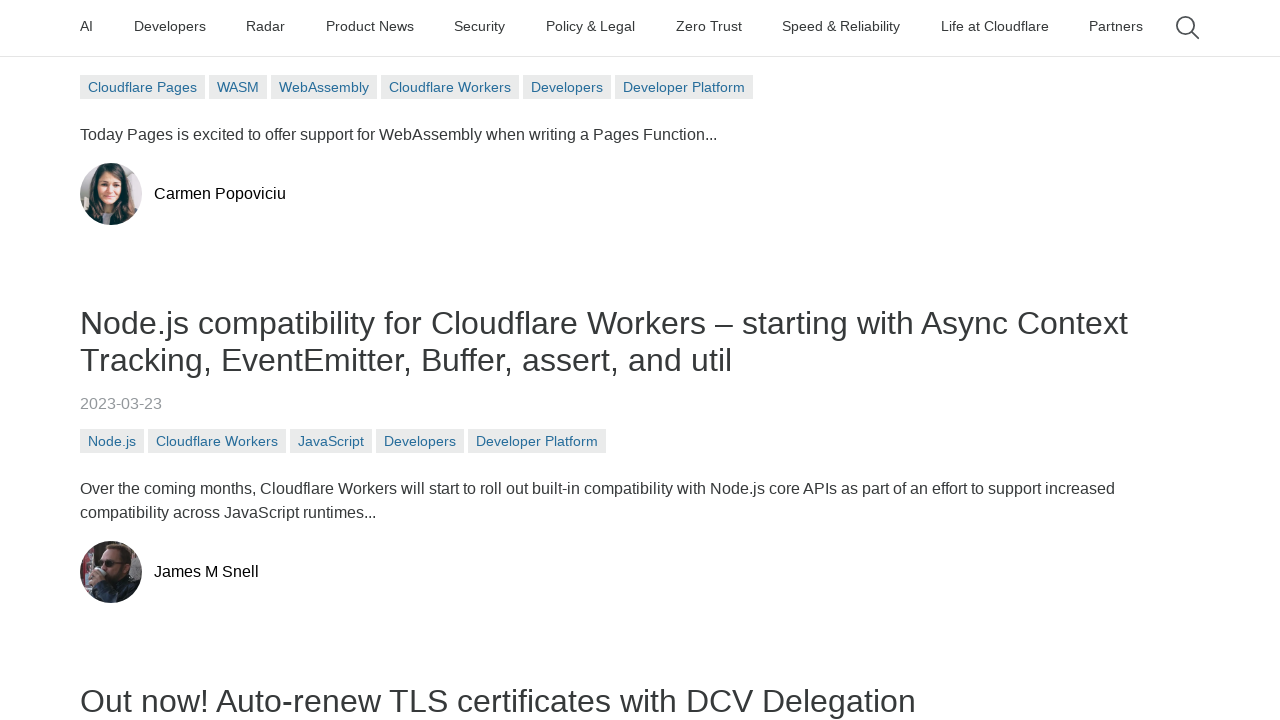

Reloaded article links after returning to blog listing
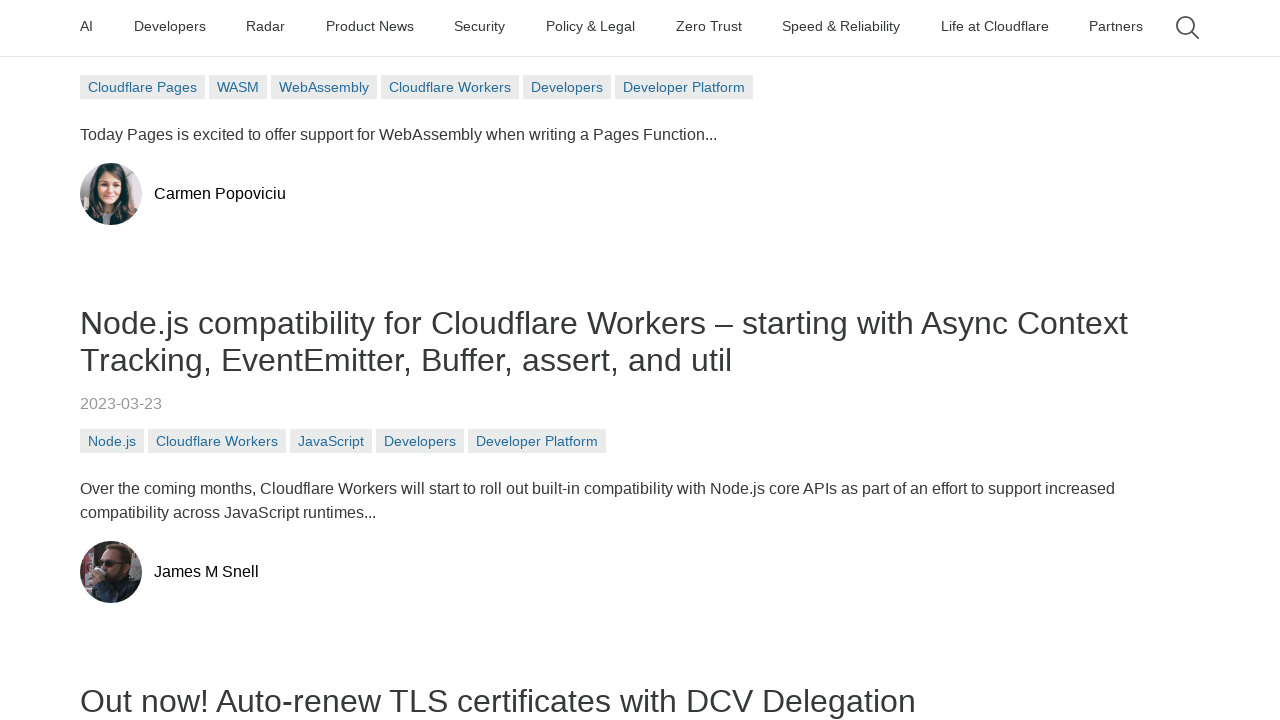

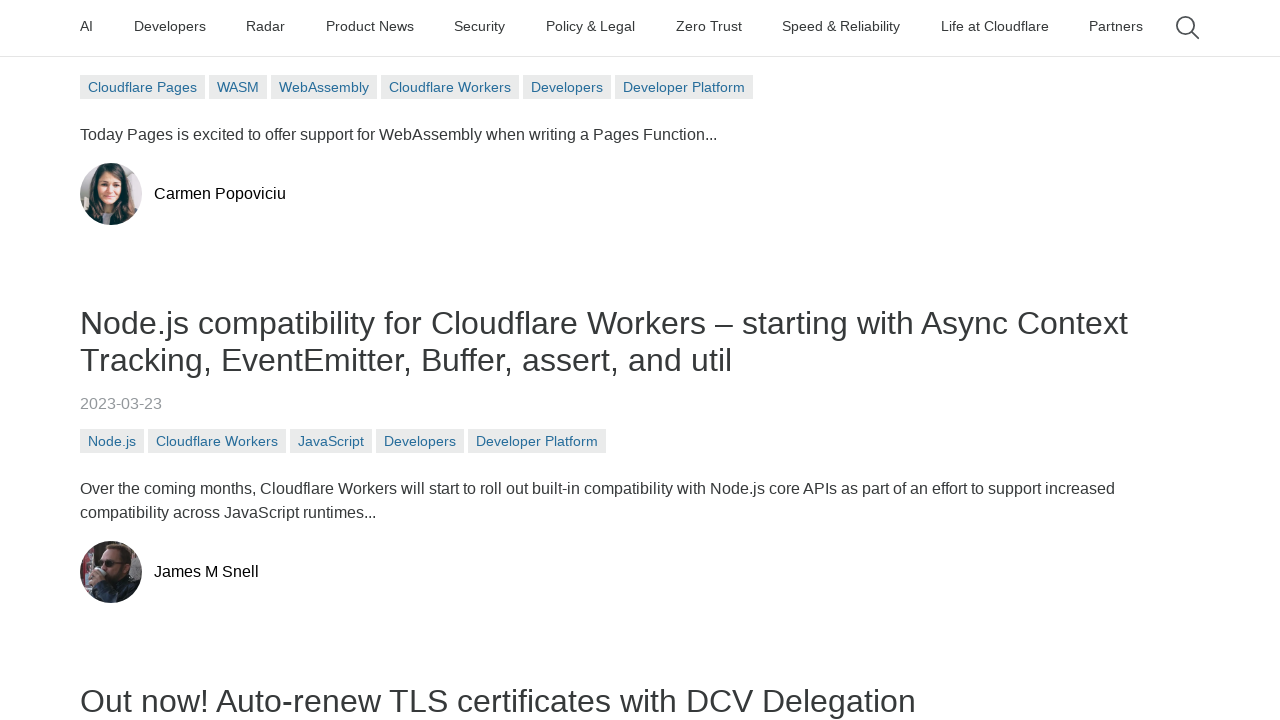